Tests clicking on a color input element to demonstrate basic click interaction

Starting URL: https://www.selenium.dev/selenium/web/inputs.html

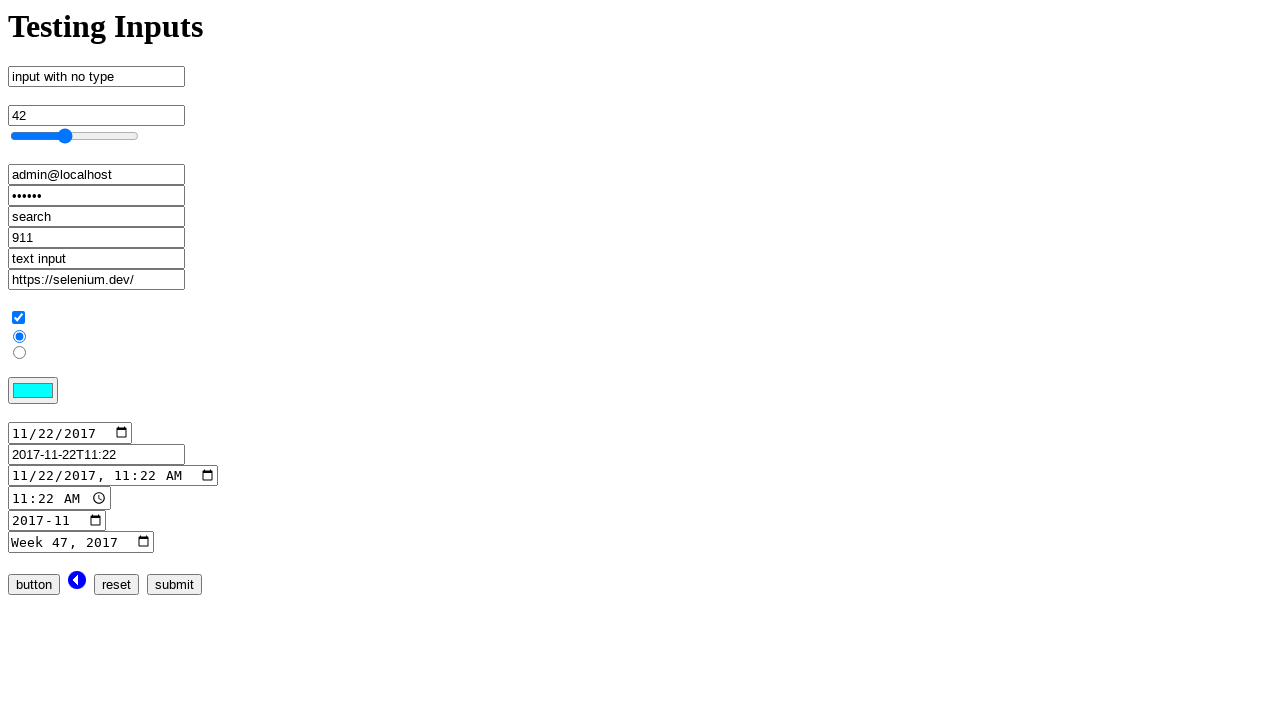

Clicked on color input element to demonstrate basic click interaction at (33, 391) on input[name='color_input']
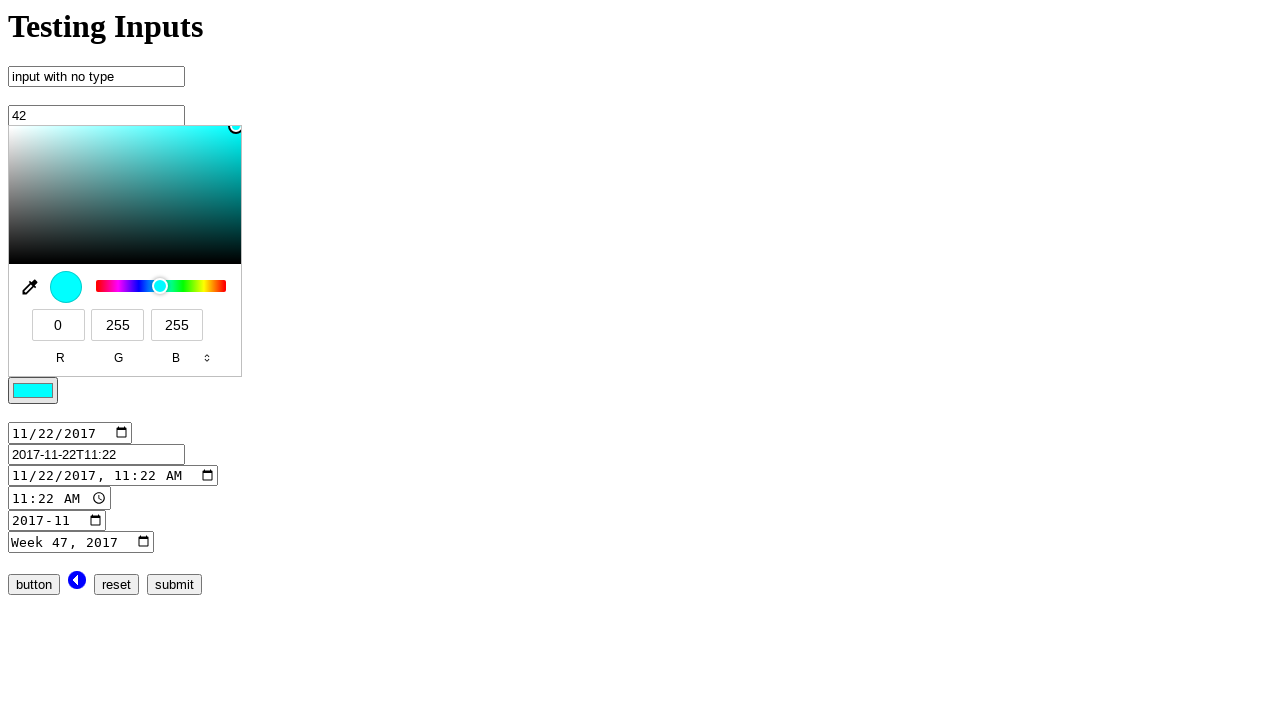

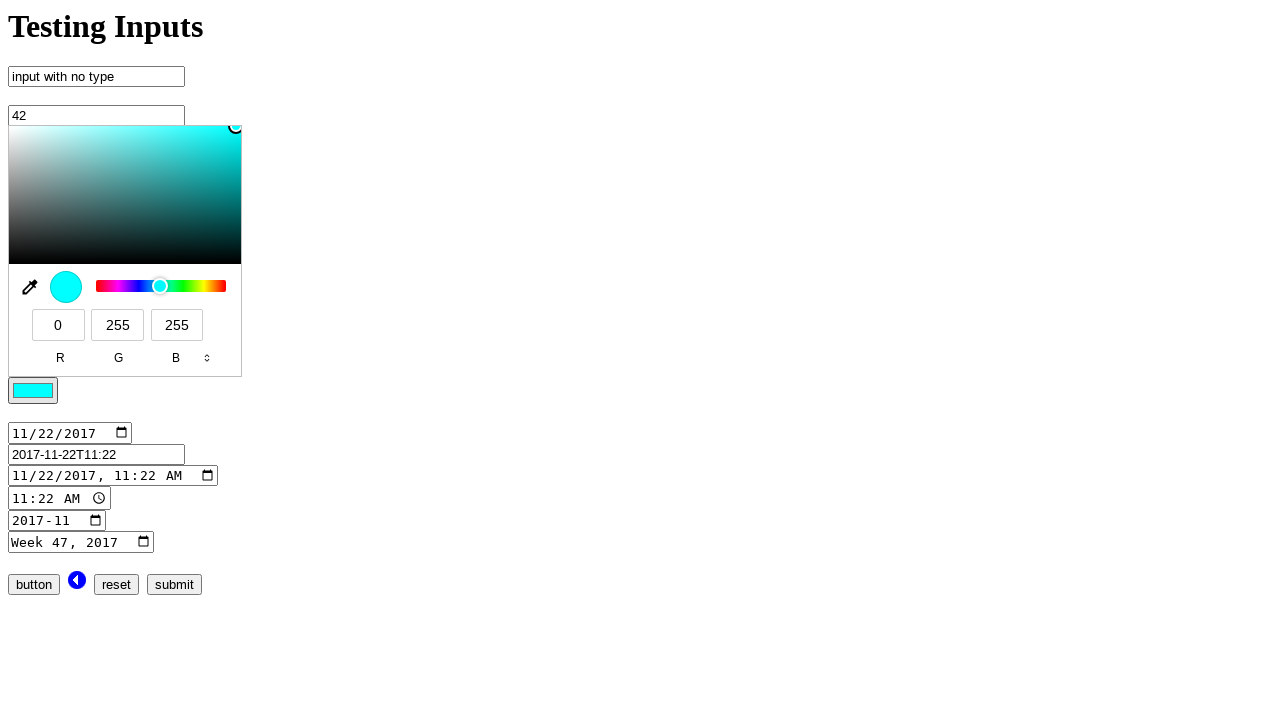